Navigates to TensorFlow GPU installation documentation page and captures a full-page screenshot

Starting URL: https://www.tensorflow.org/install/gpu

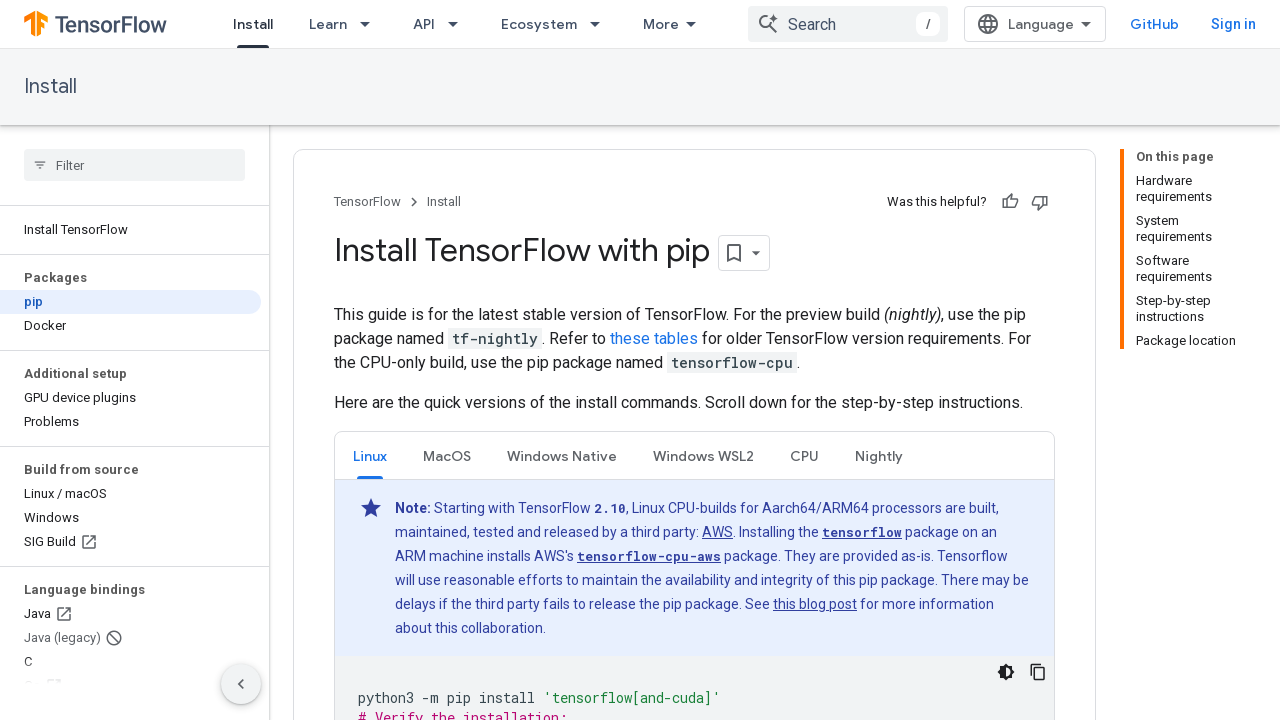

Evaluated document element to get page structure
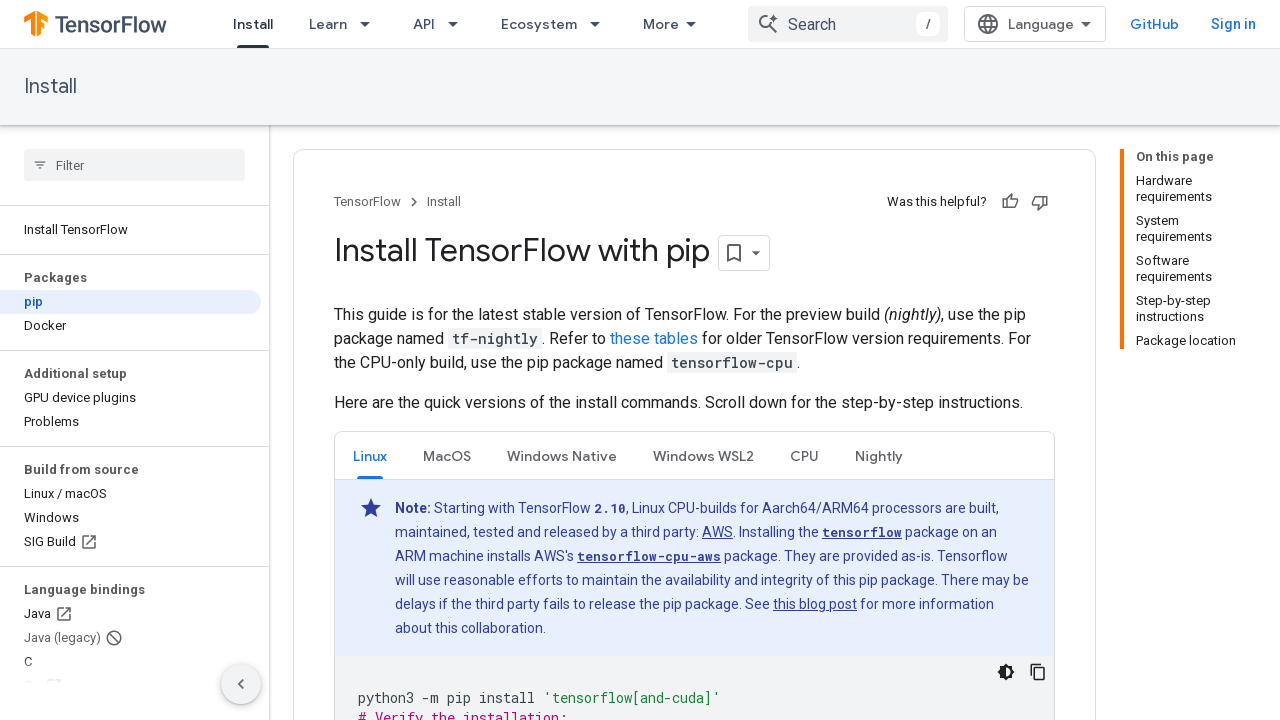

Retrieved current viewport size
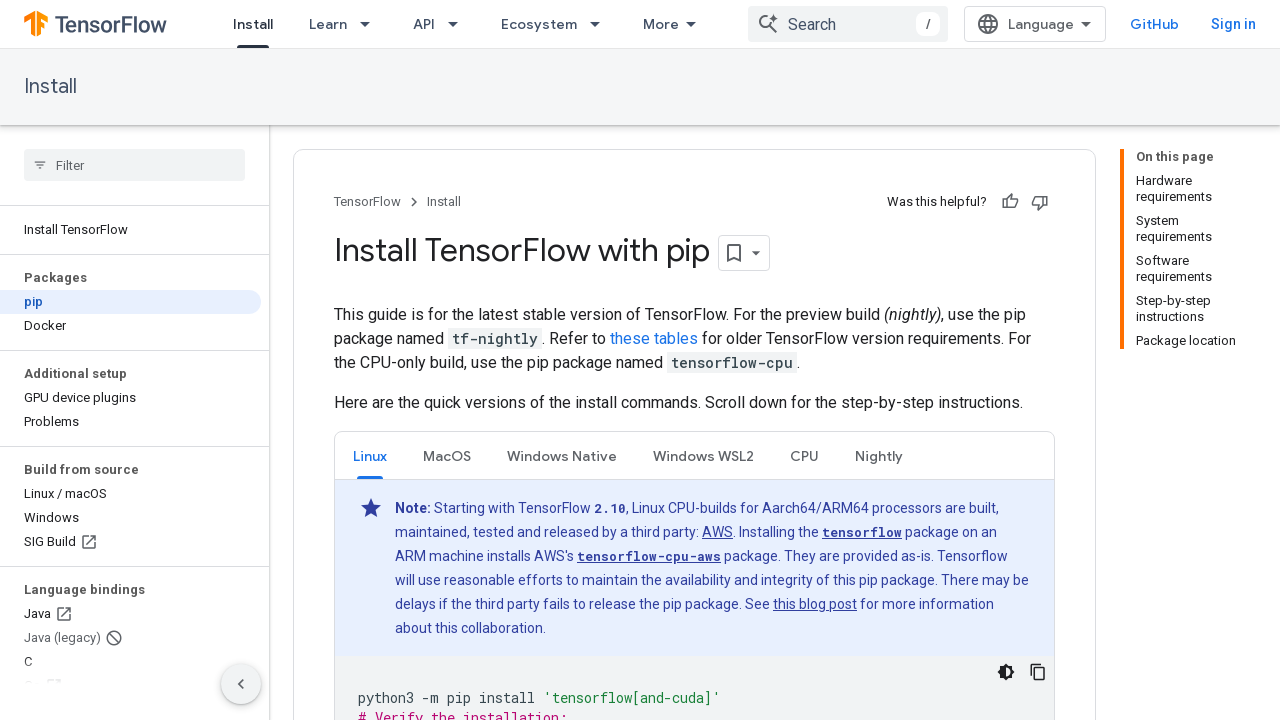

Calculated full page scroll height
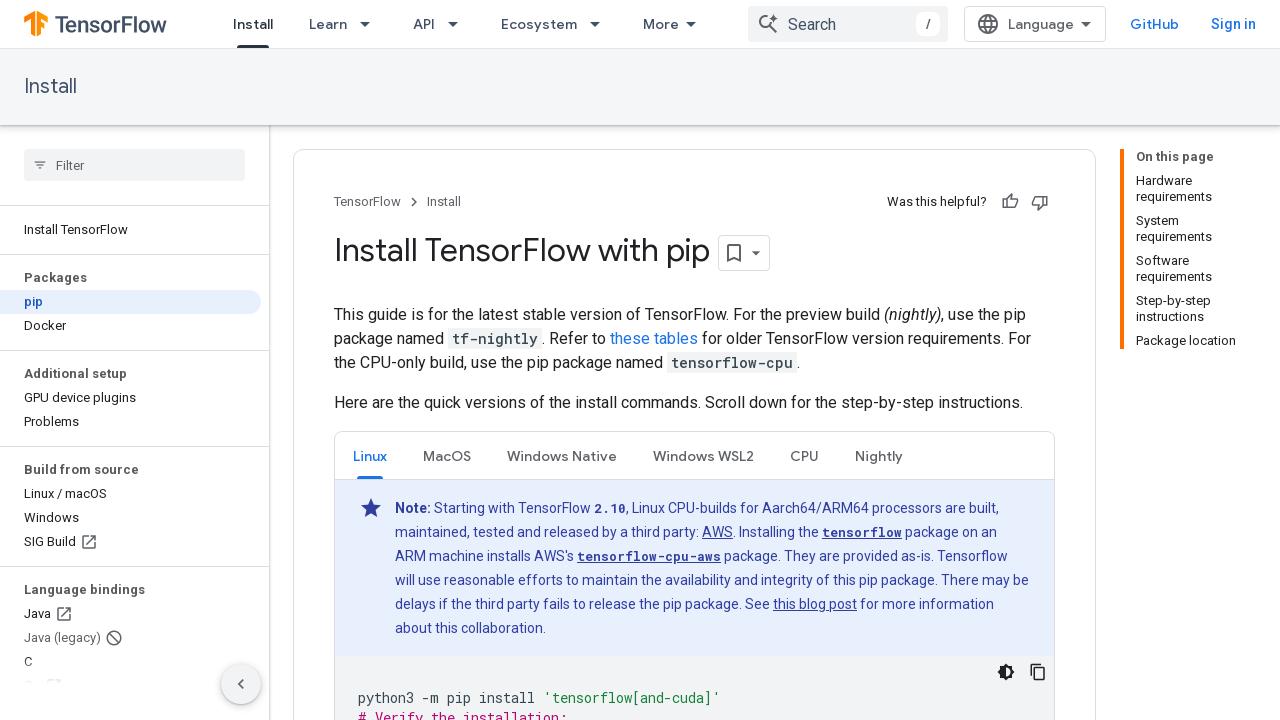

Calculated full page scroll width
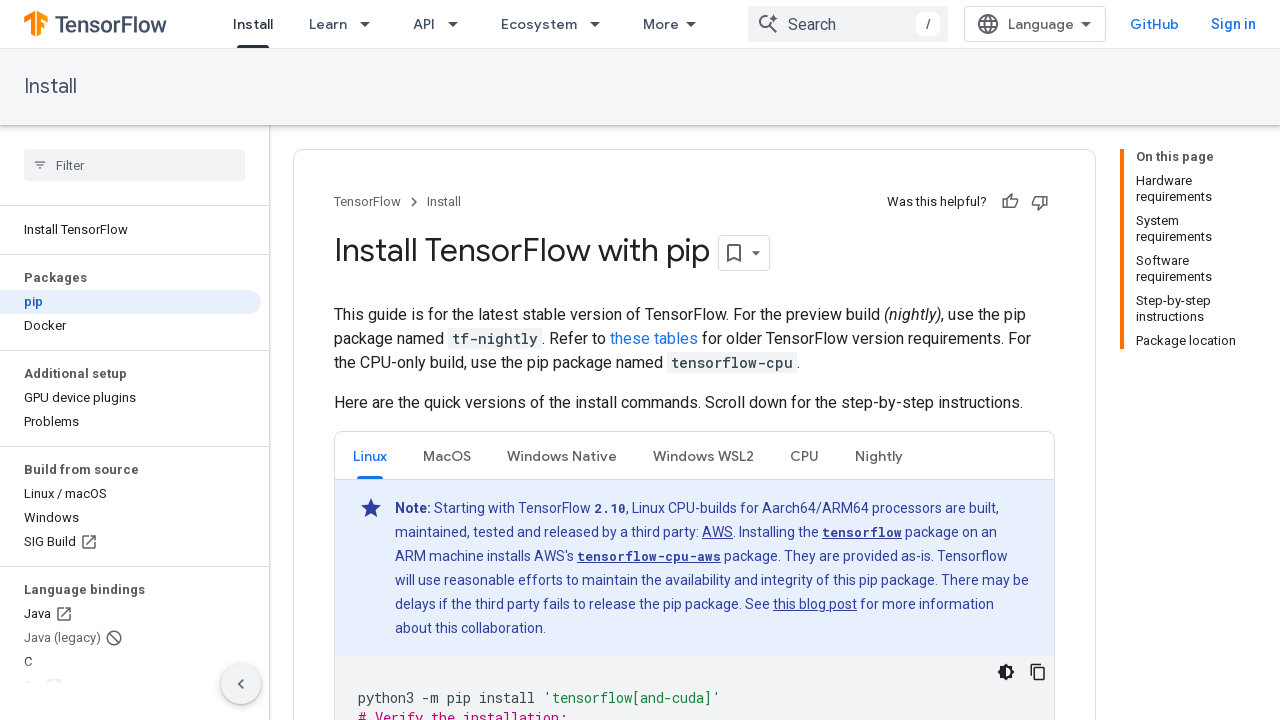

Set viewport size to full page dimensions
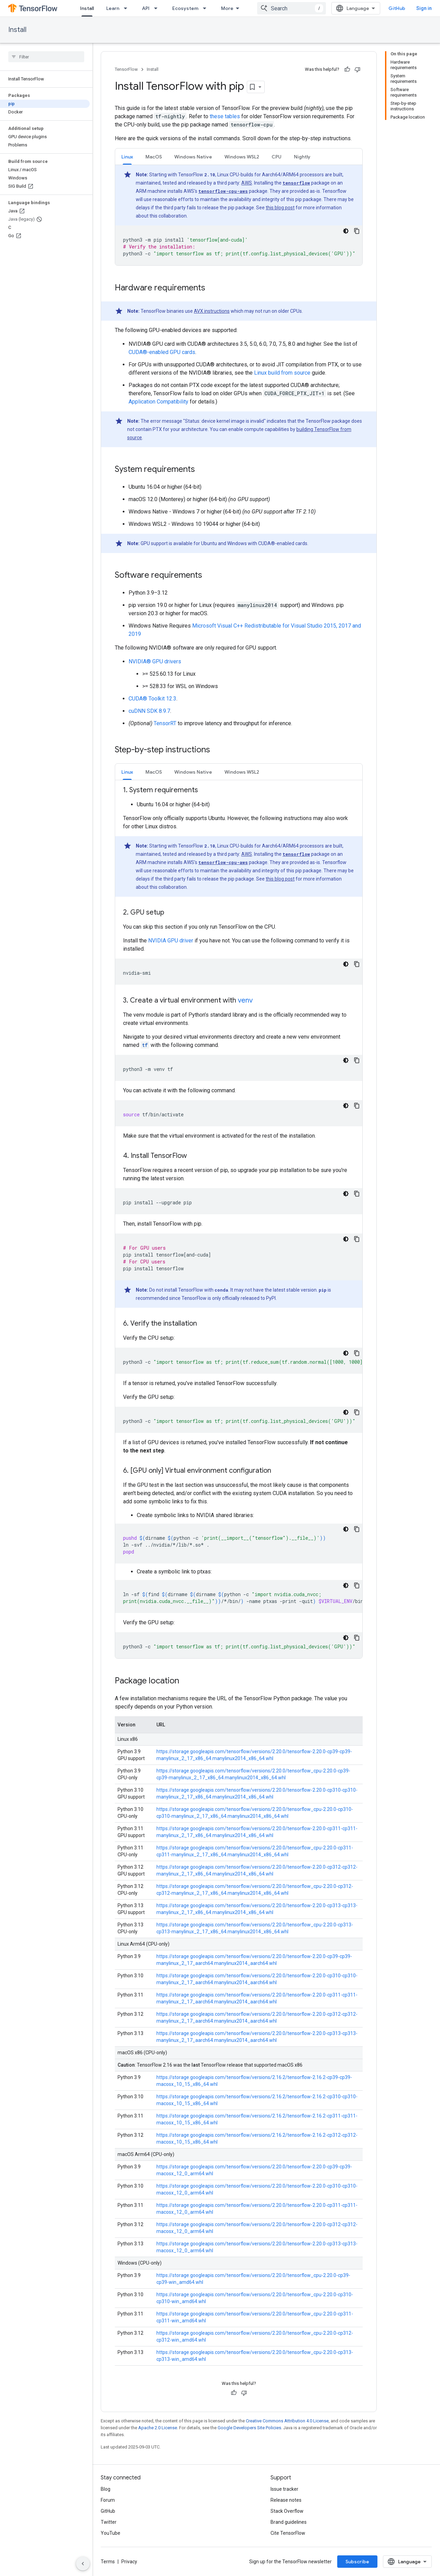

Captured full-page screenshot of TensorFlow GPU installation documentation
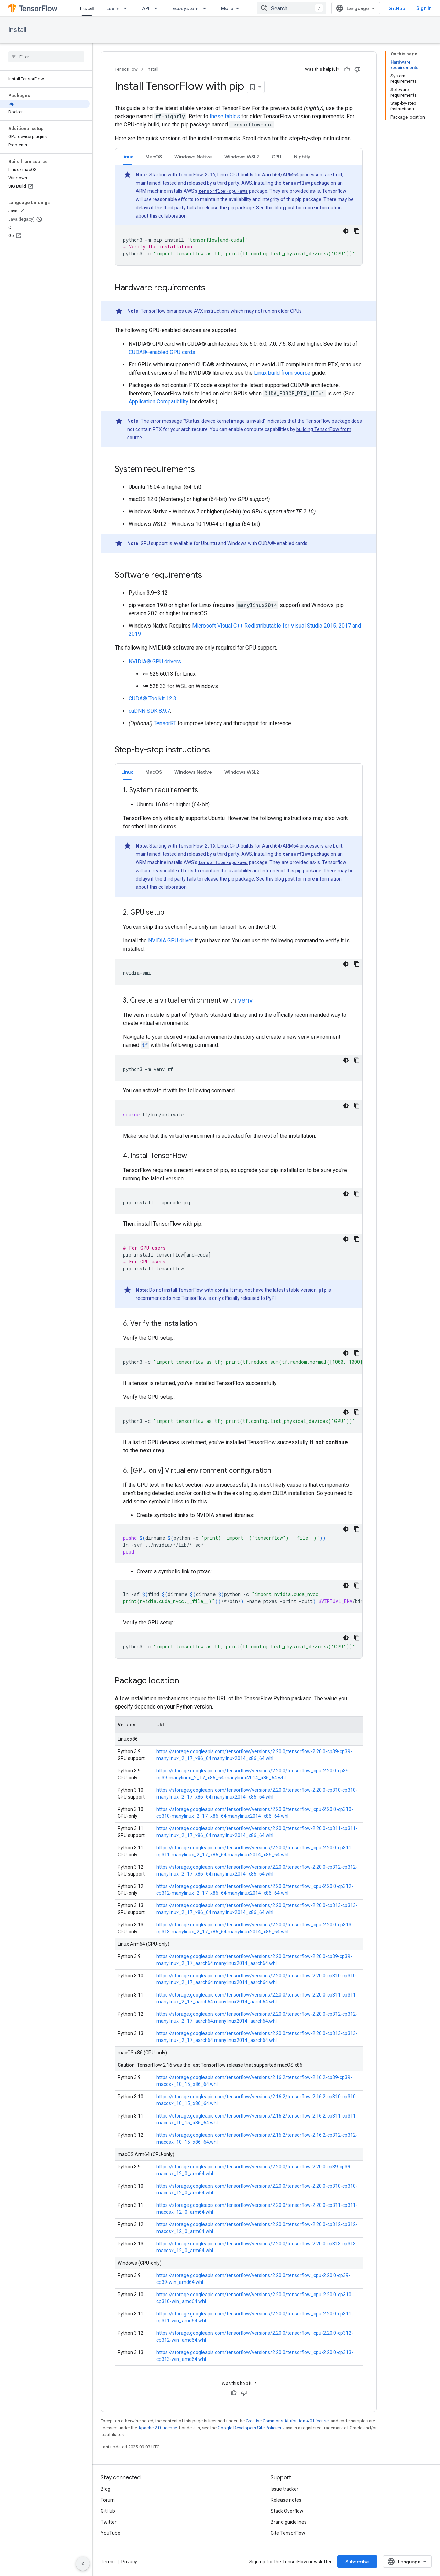

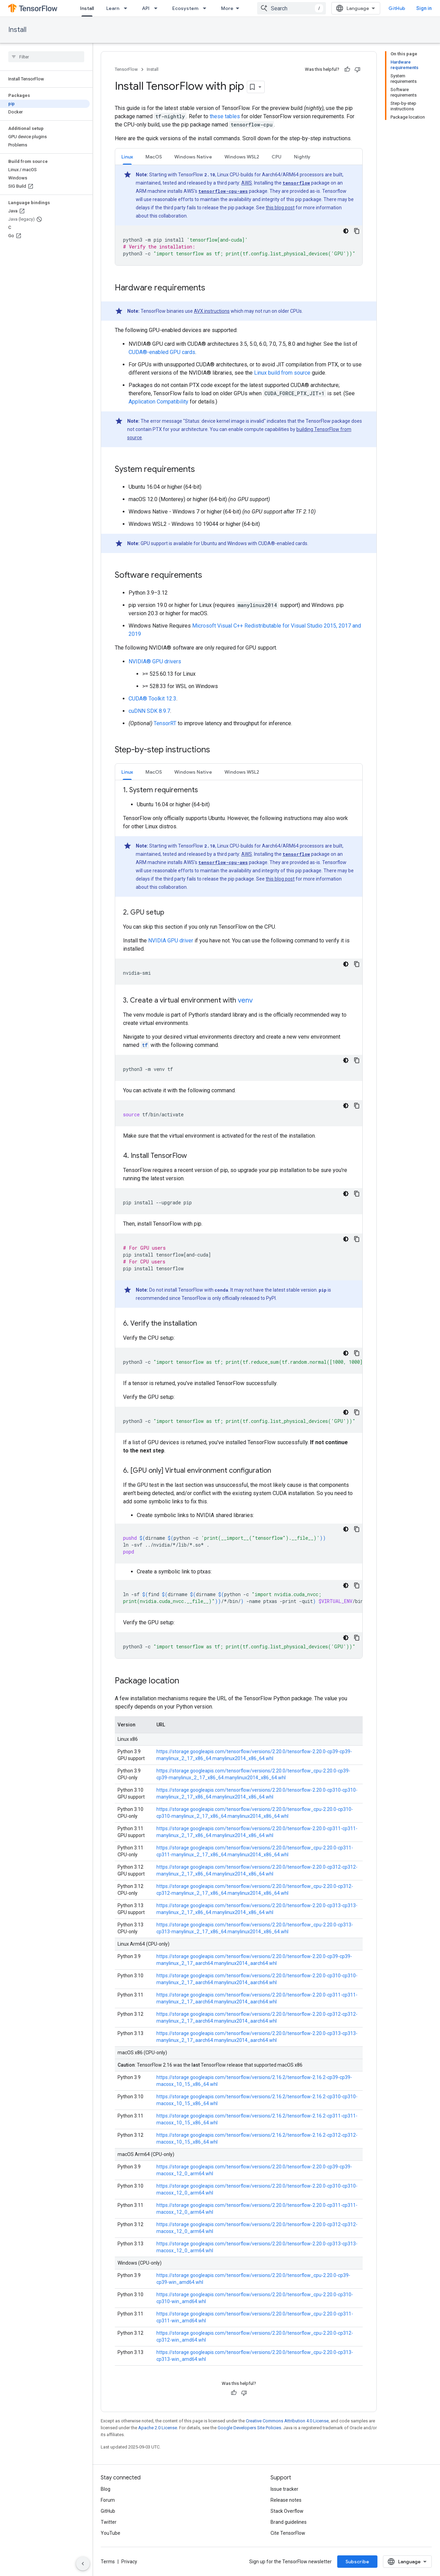